Tests the error message display when incorrect login credentials are entered on NextBaseCRM login page

Starting URL: https://login1.nextbasecrm.com/

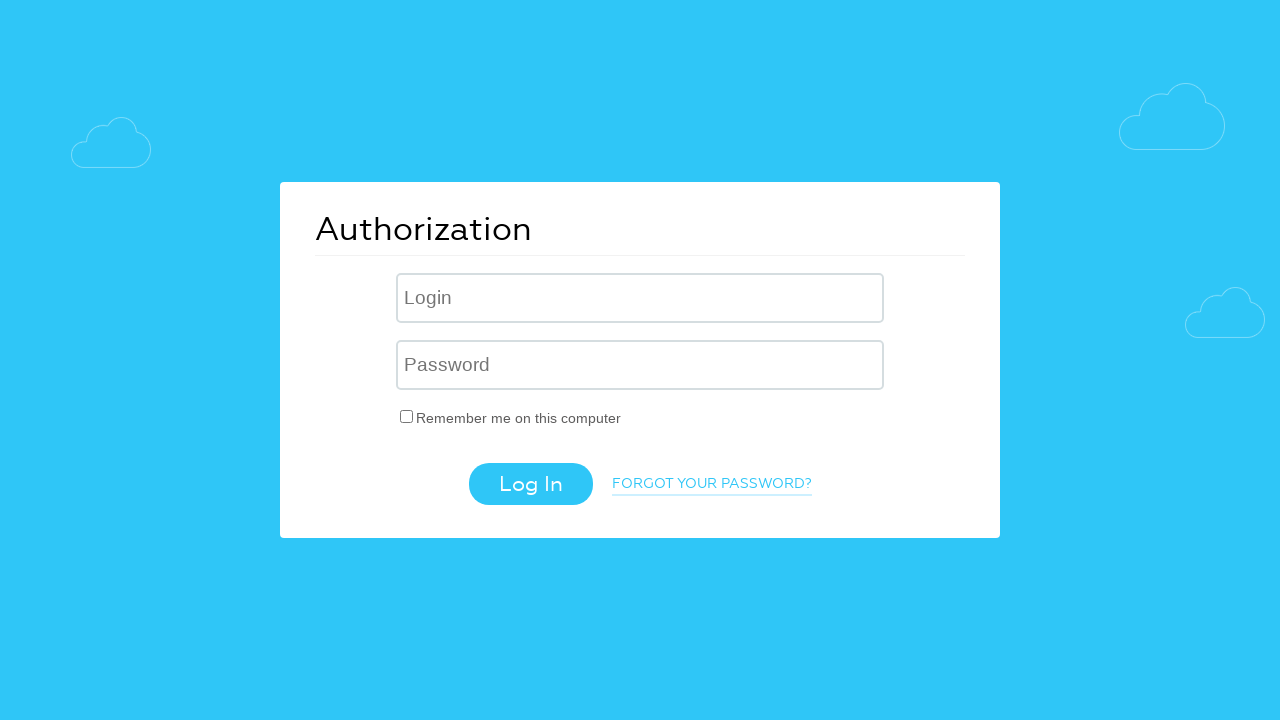

Filled username field with 'incorrect' on .login-inp
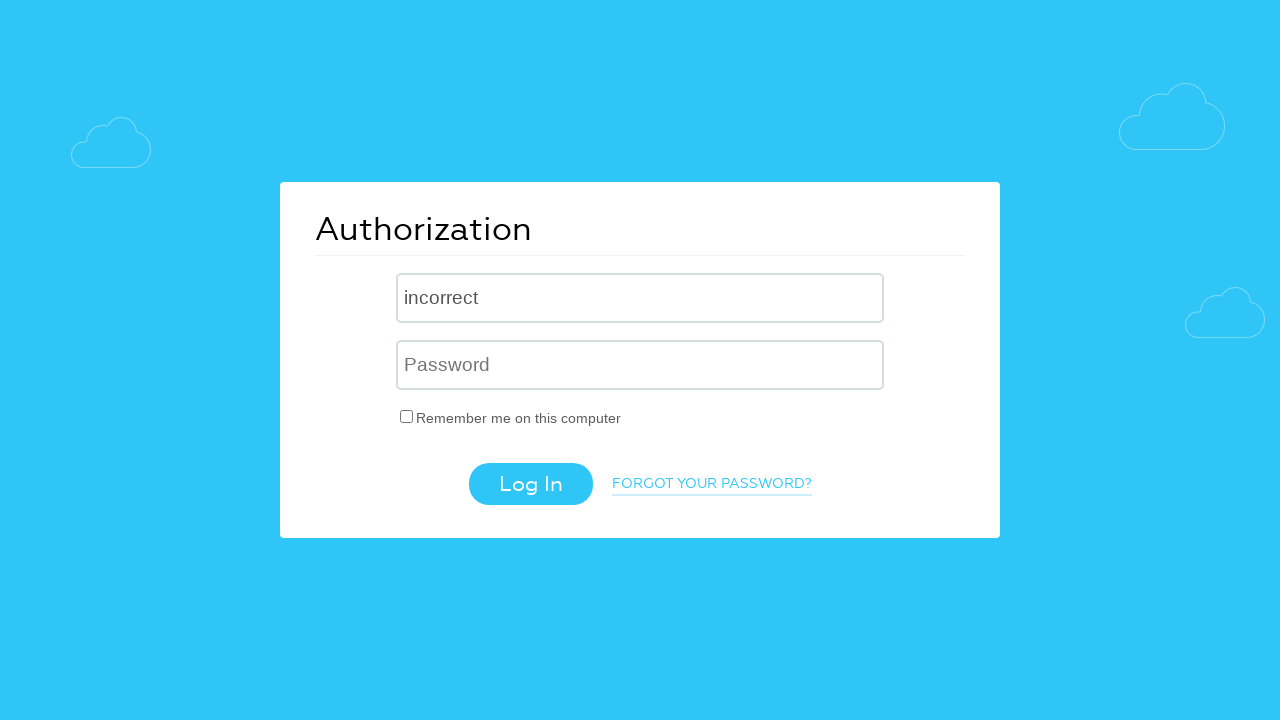

Filled password field with 'incorrect' on input[name='USER_PASSWORD']
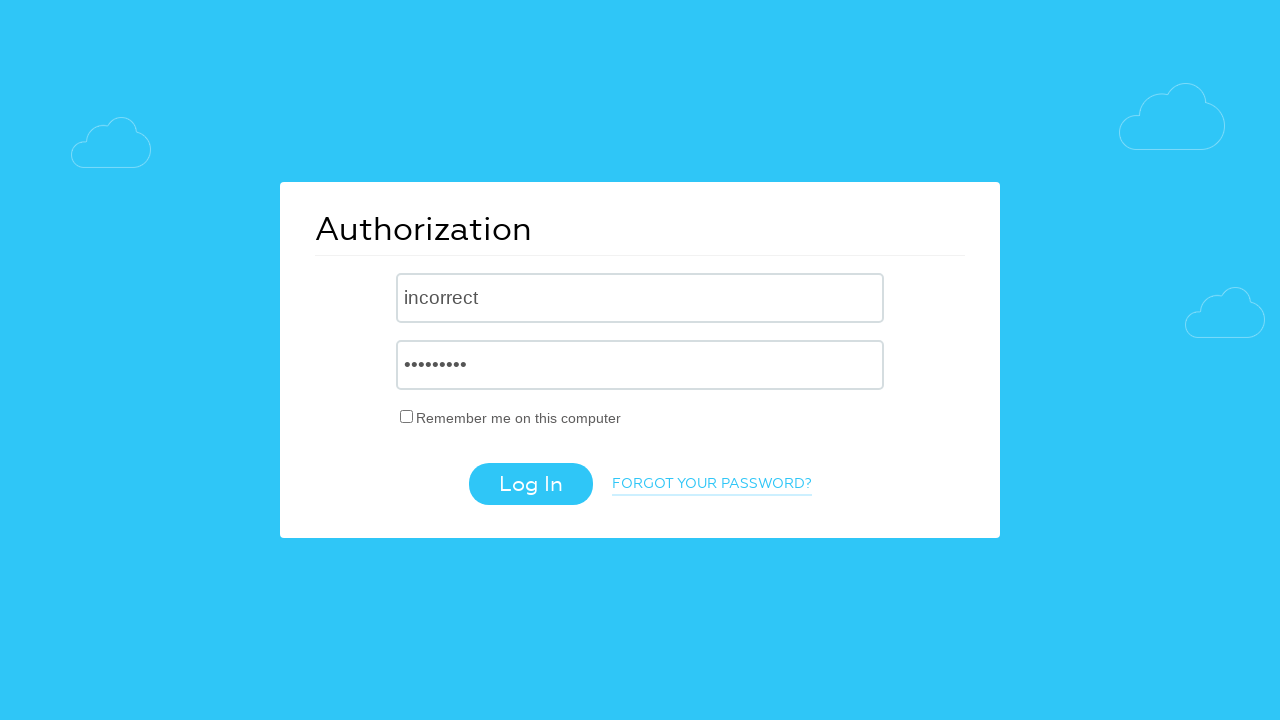

Clicked login button at (530, 484) on .login-btn
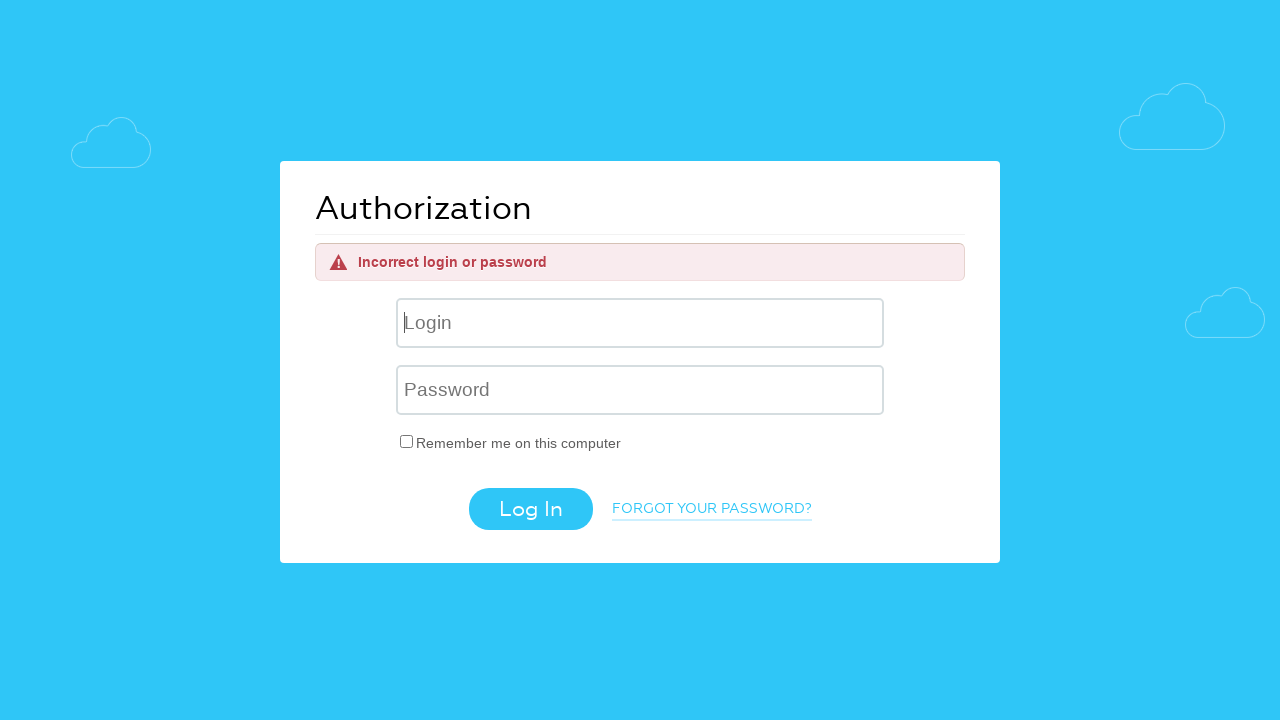

Error message appeared on login page
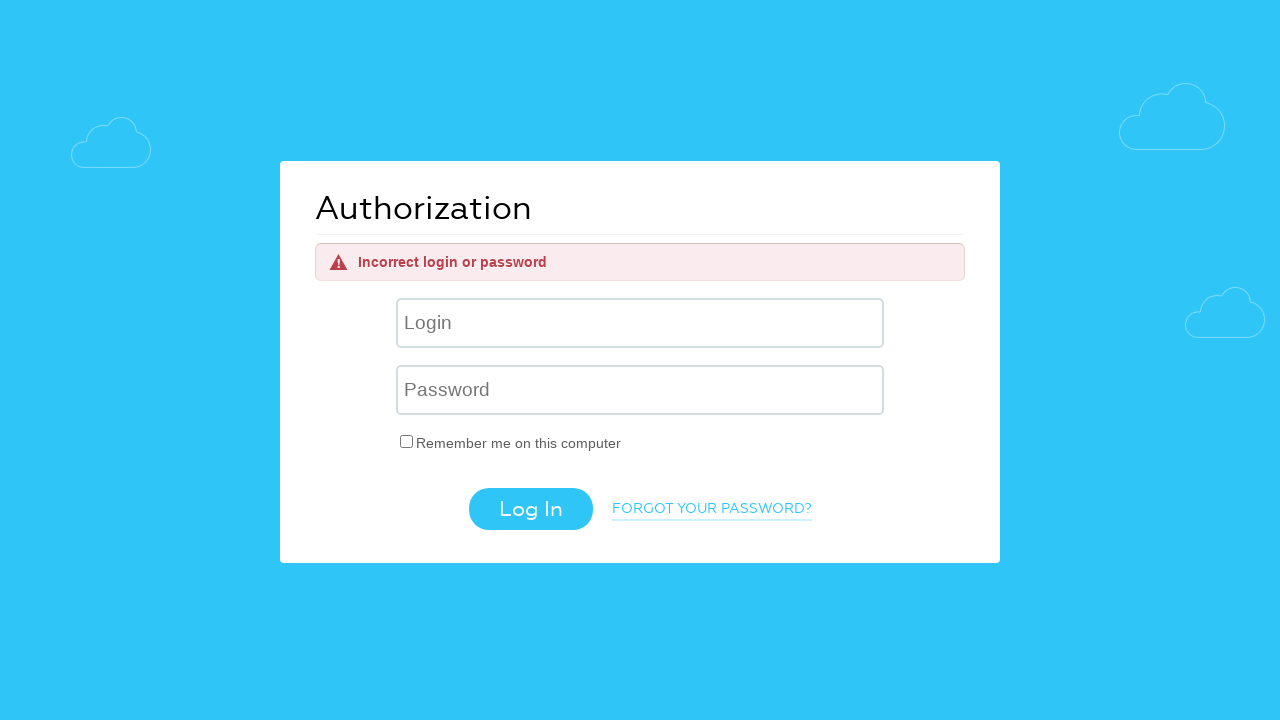

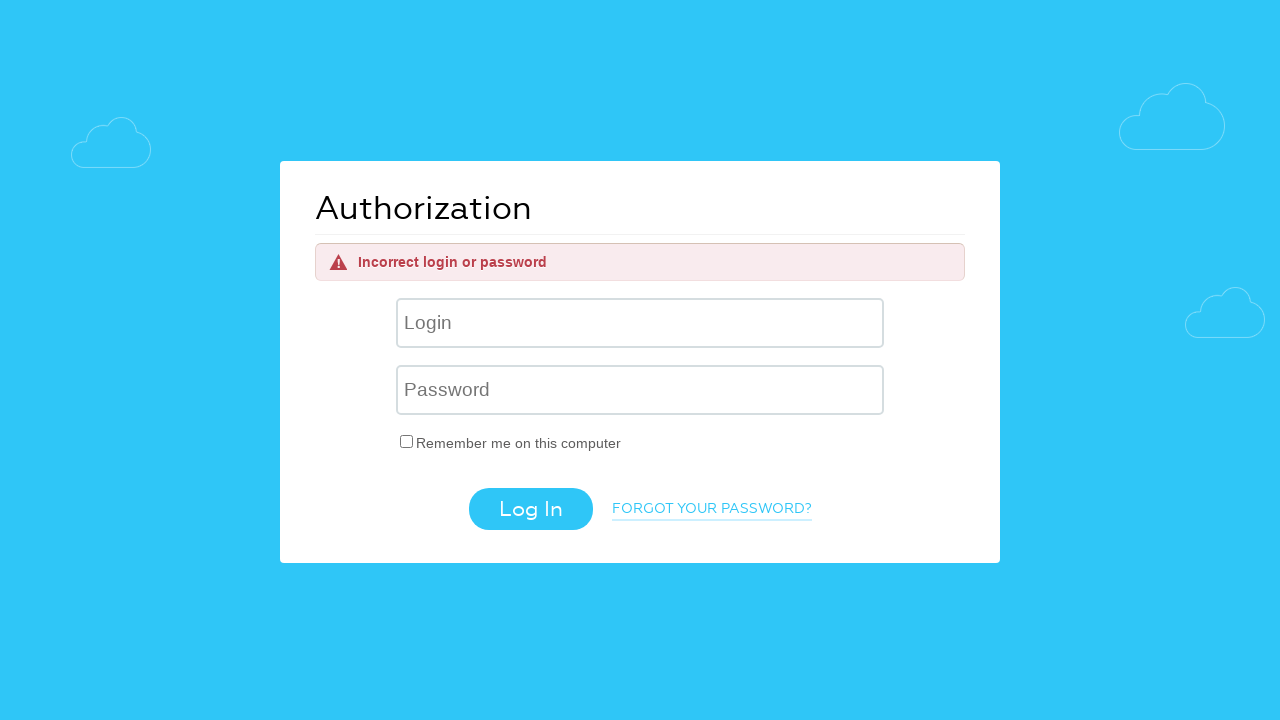